Navigates to the Rahul Shetty Academy Selenium Practice page and verifies the page loads successfully by waiting for content to be available.

Starting URL: https://rahulshettyacademy.com/seleniumPractise/#/

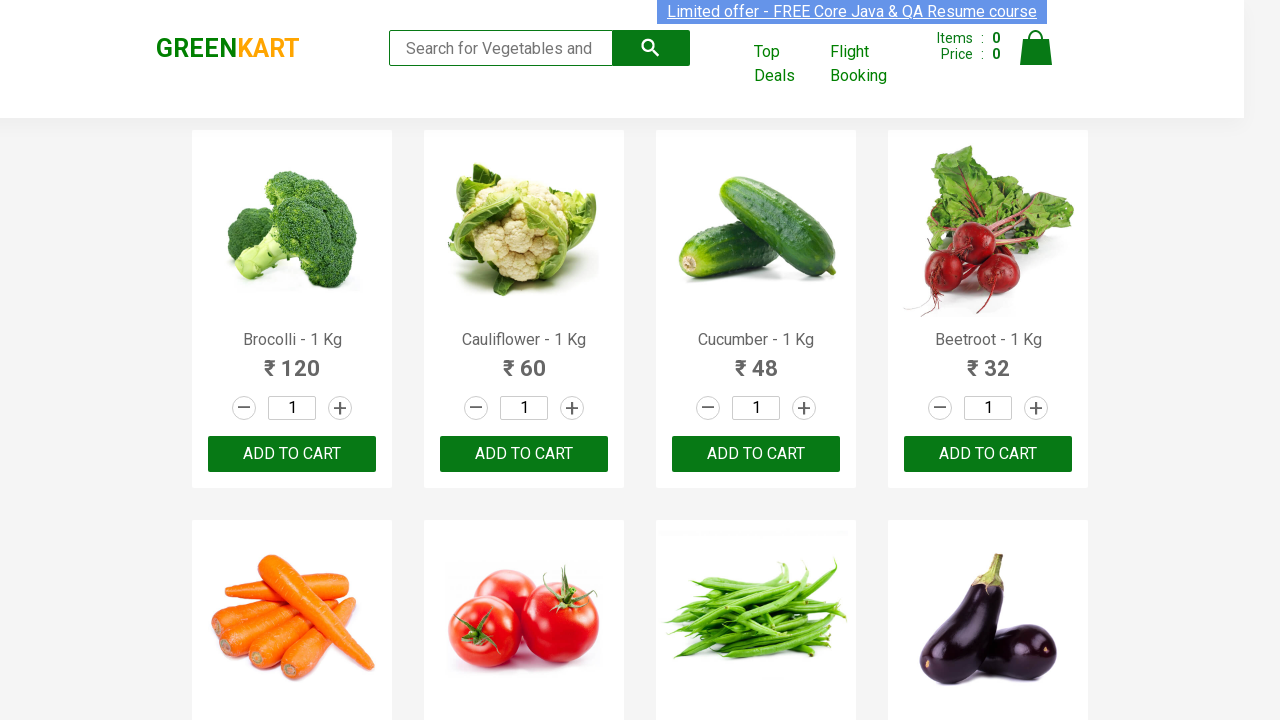

Waited for page to reach domcontentloaded state
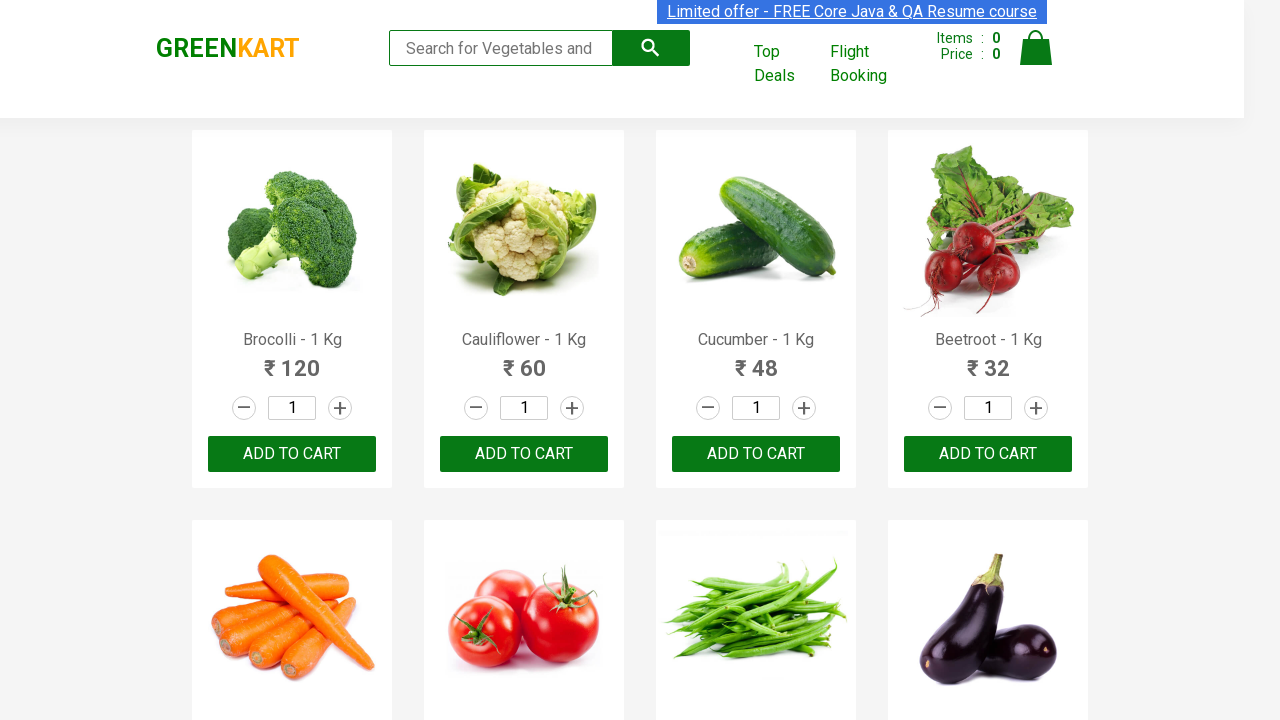

Verified body element is present on Rahul Shetty Academy Selenium Practice page
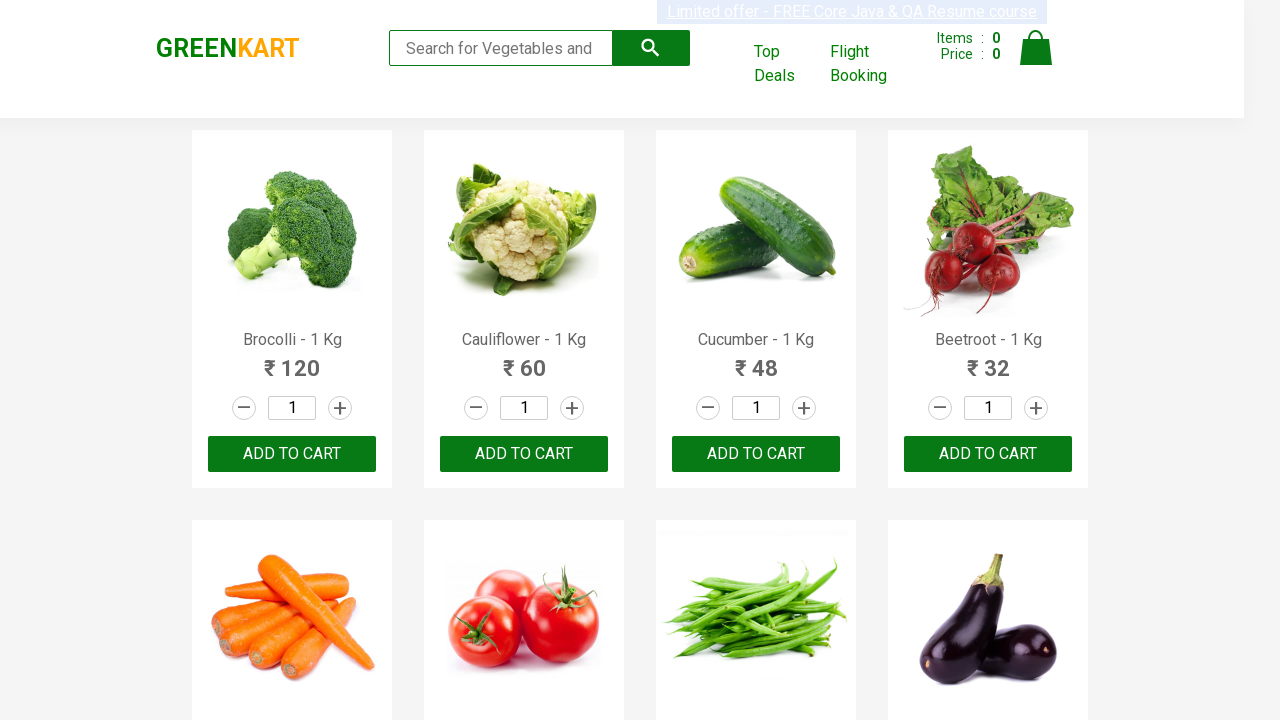

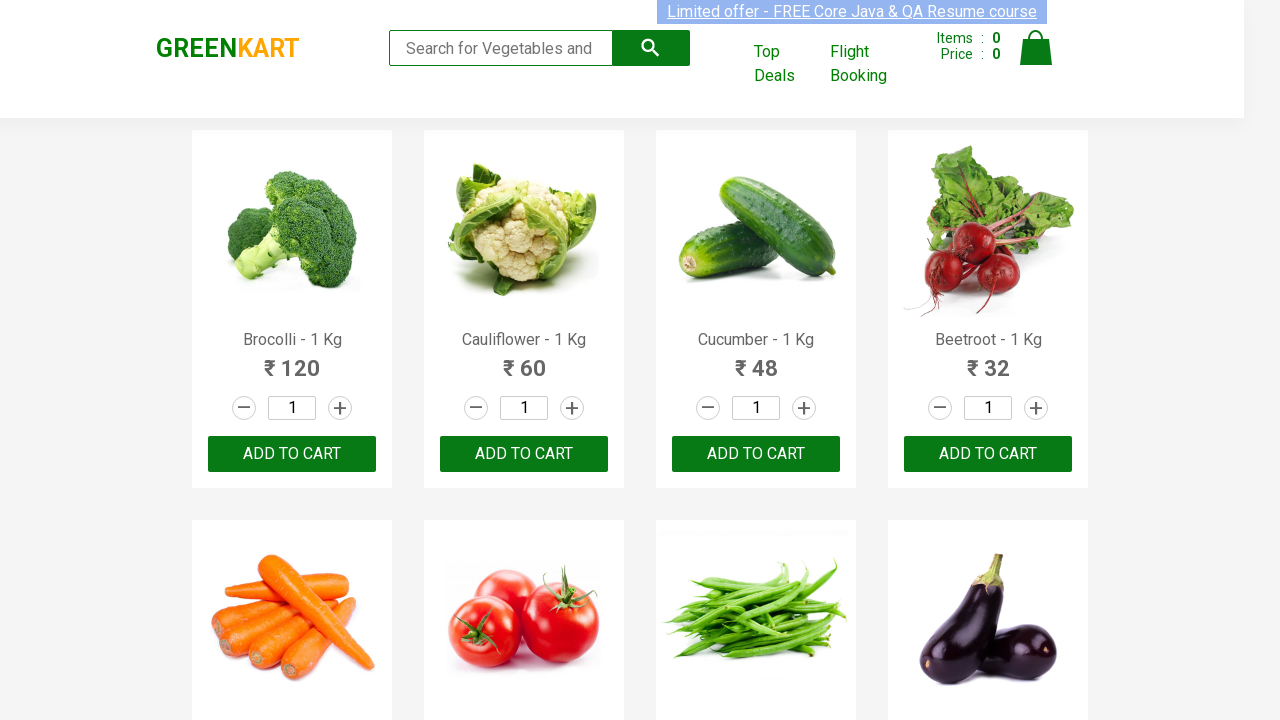